Tests the store selector functionality by clicking the store selector, entering Port St. Lucie zip code (34984), and saving the selected store.

Starting URL: http://basspro.com

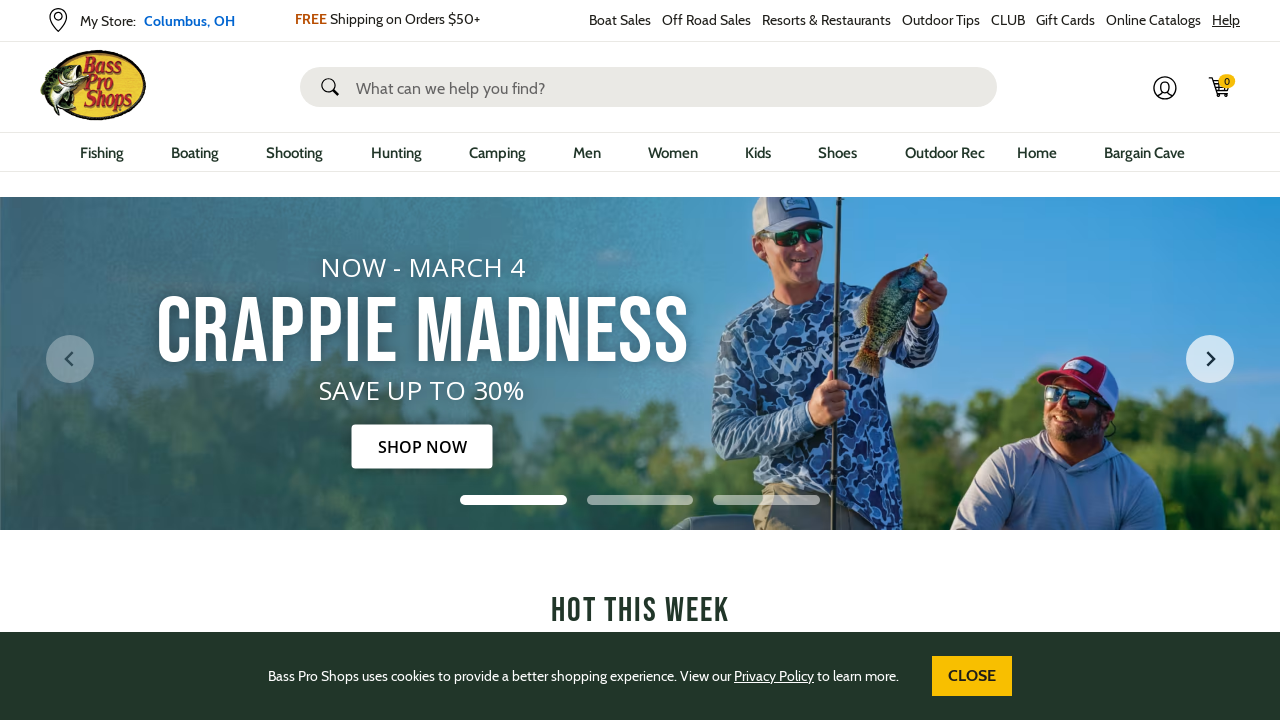

Clicked store selector button at (160, 16) on xpath=/html/body/div[2]/div[1]/div[2]/div[1]
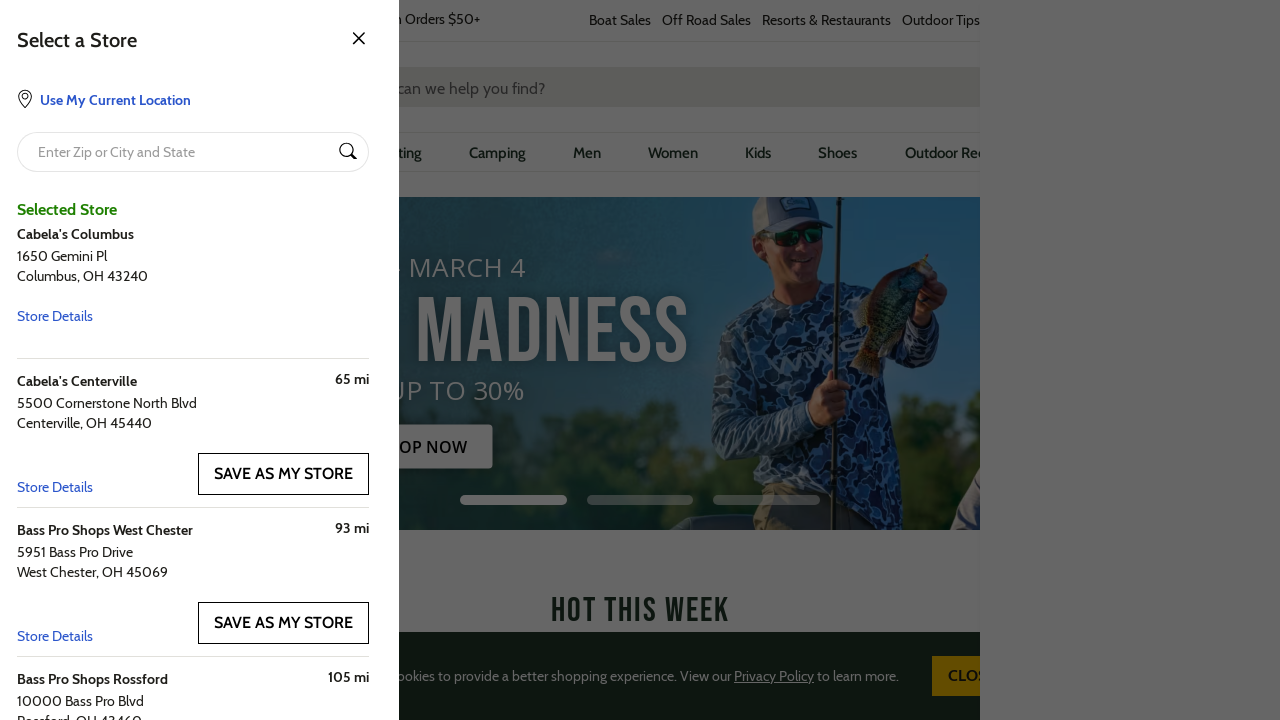

Entered Port St. Lucie zip code 34984 in store location input on #storeLocInp
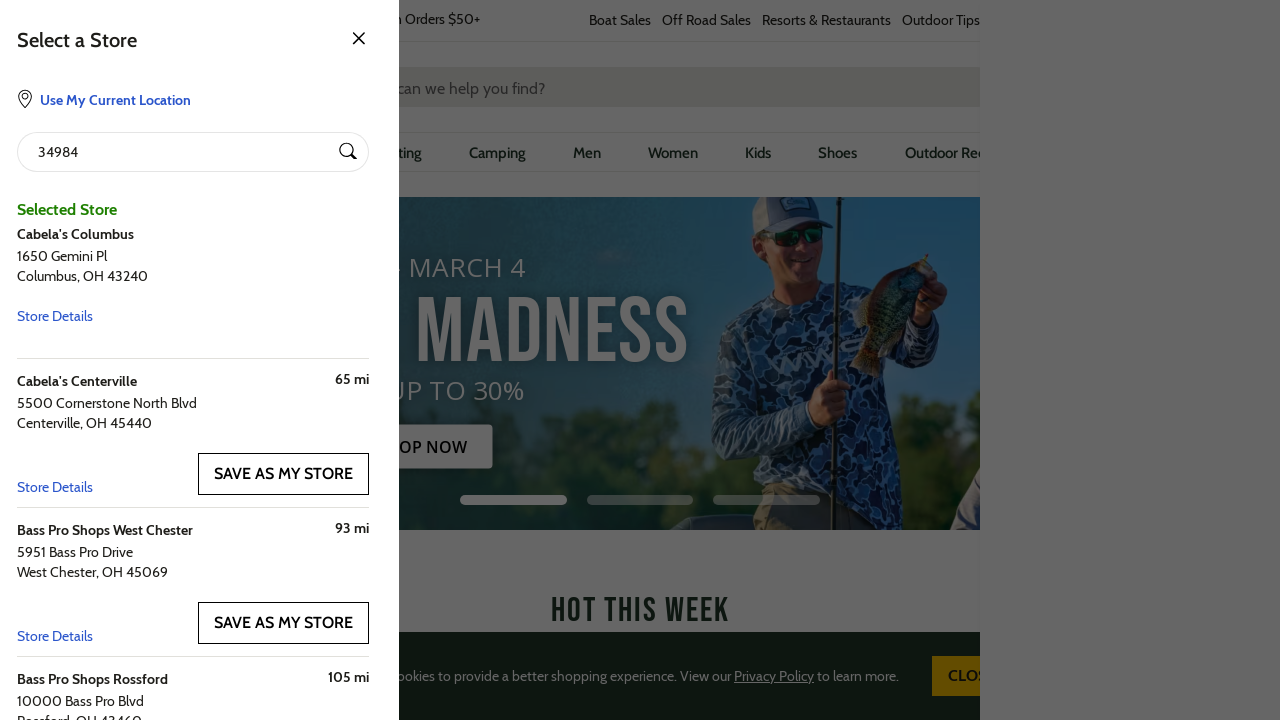

Pressed Enter to search for stores on #storeLocInp
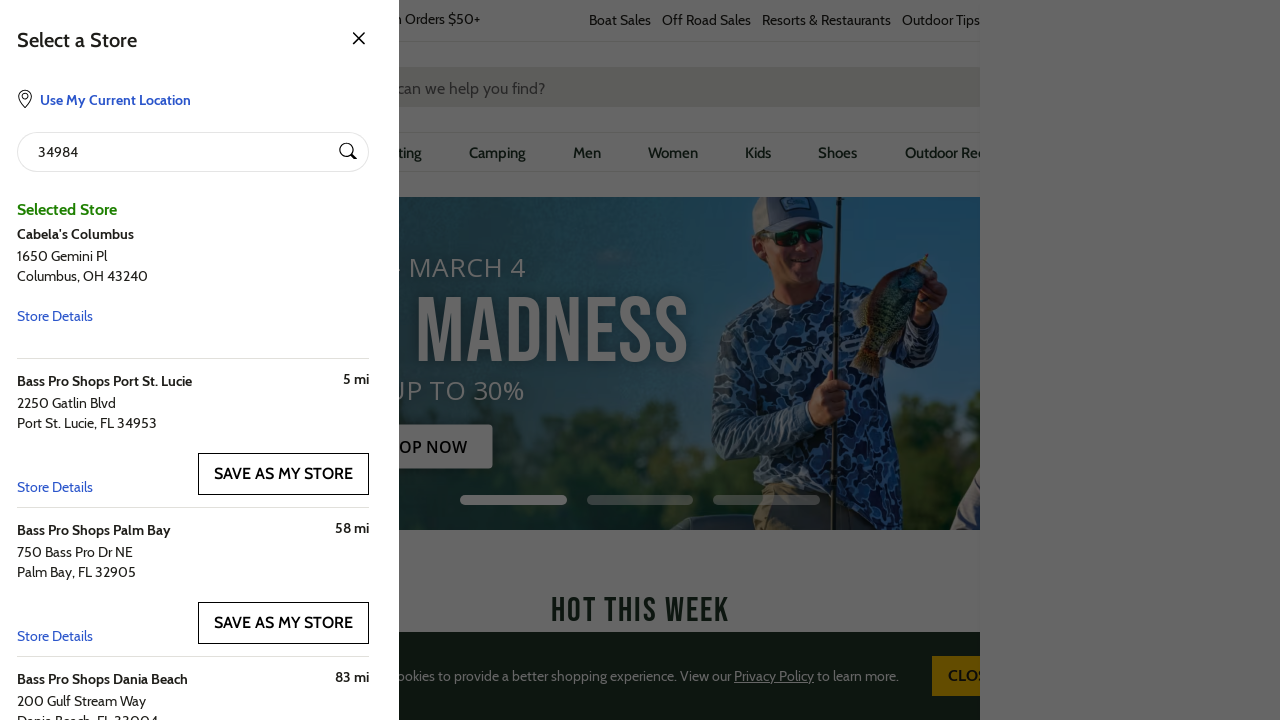

Clicked save/select store button to confirm selection at (284, 474) on xpath=/html/body/div[8]/div[2]/div[4]/div[3]/div[1]/div/button
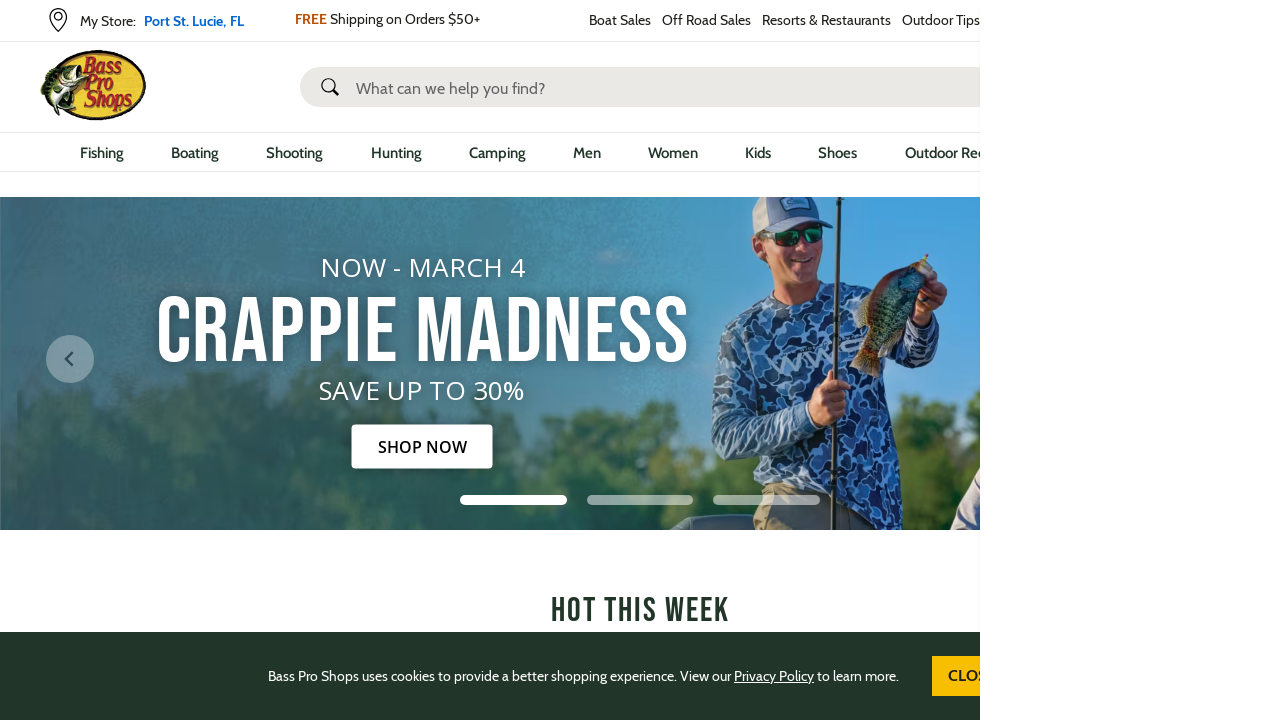

Waited for store selection to be saved
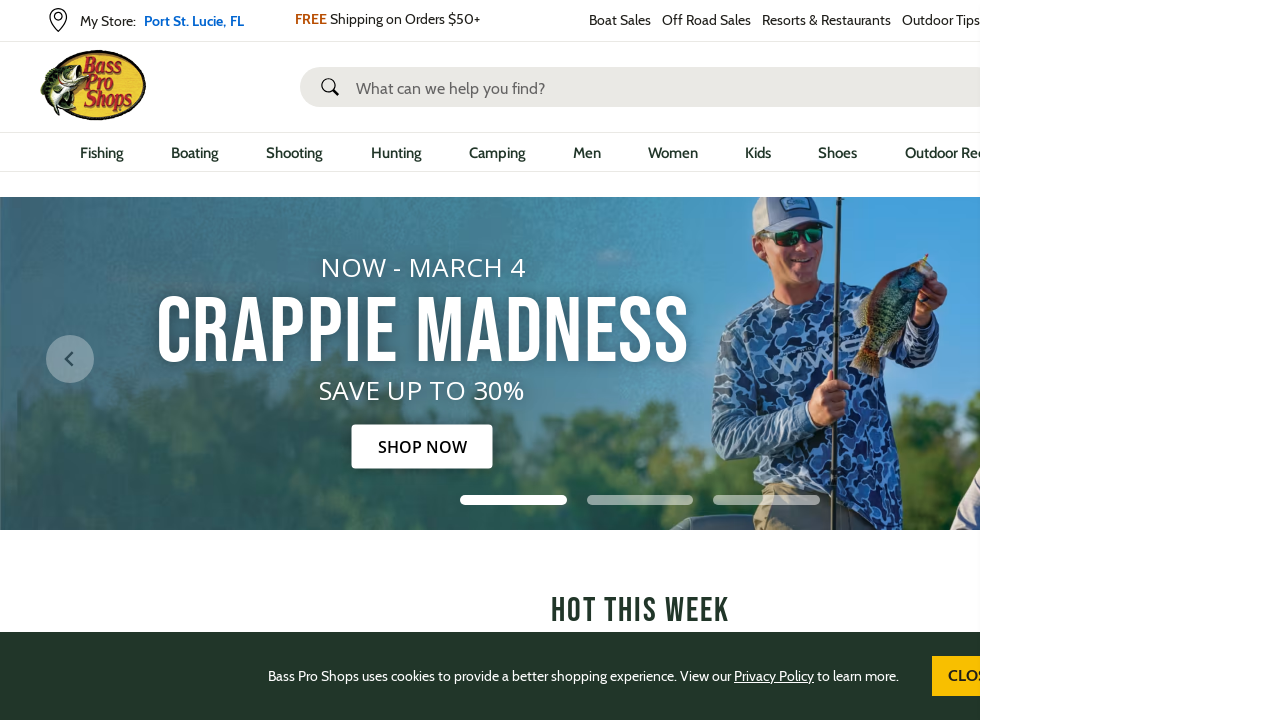

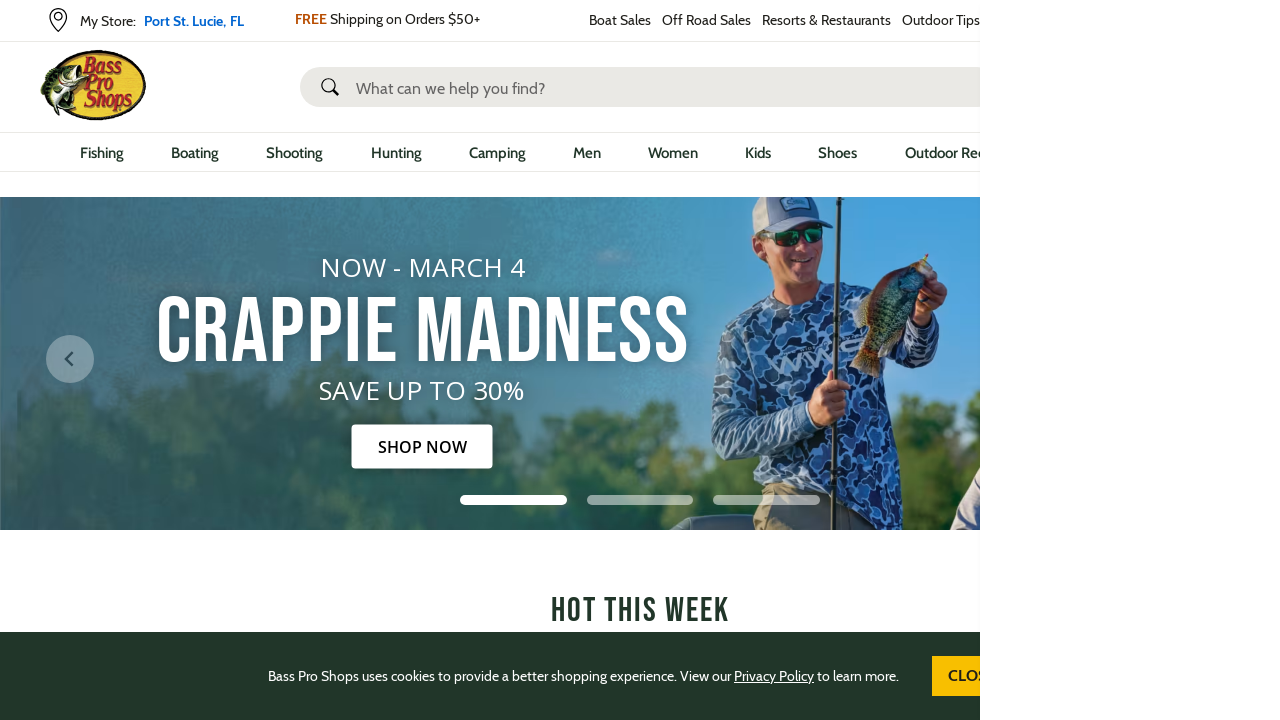